Tests that the Clear completed button is hidden when there are no completed items

Starting URL: https://demo.playwright.dev/todomvc

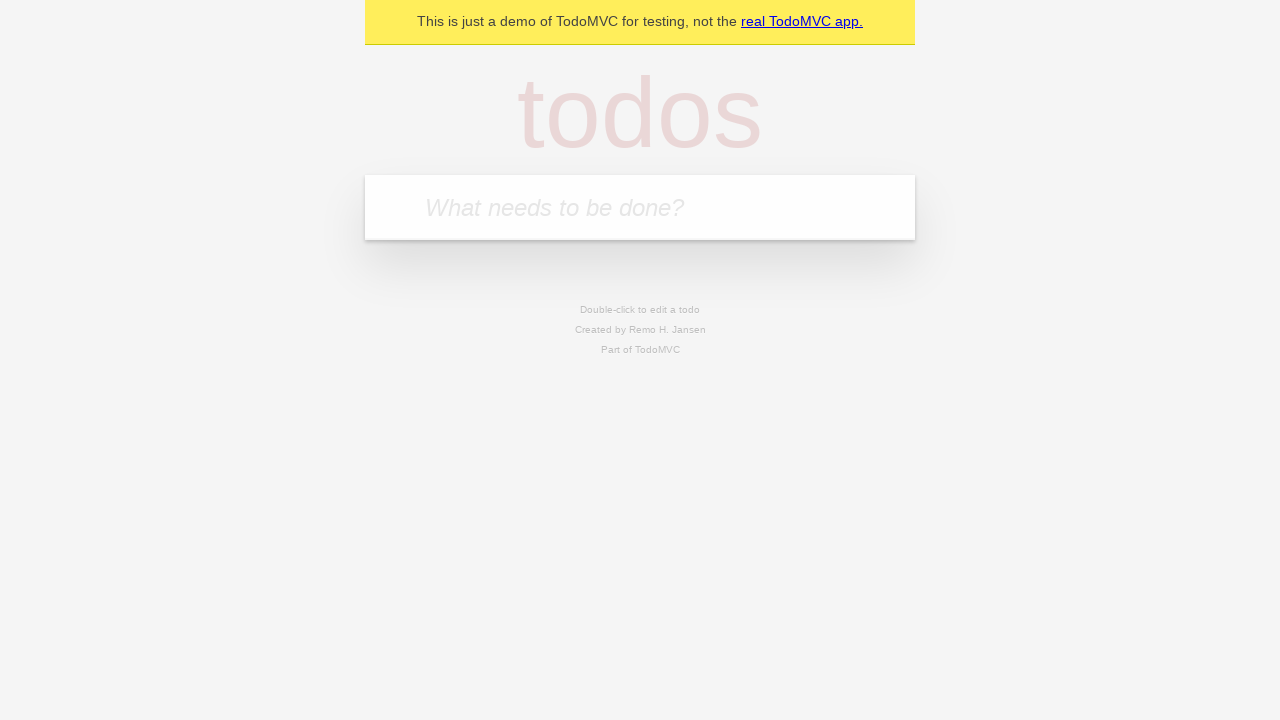

Filled todo input with 'buy some cheese' on internal:attr=[placeholder="What needs to be done?"i]
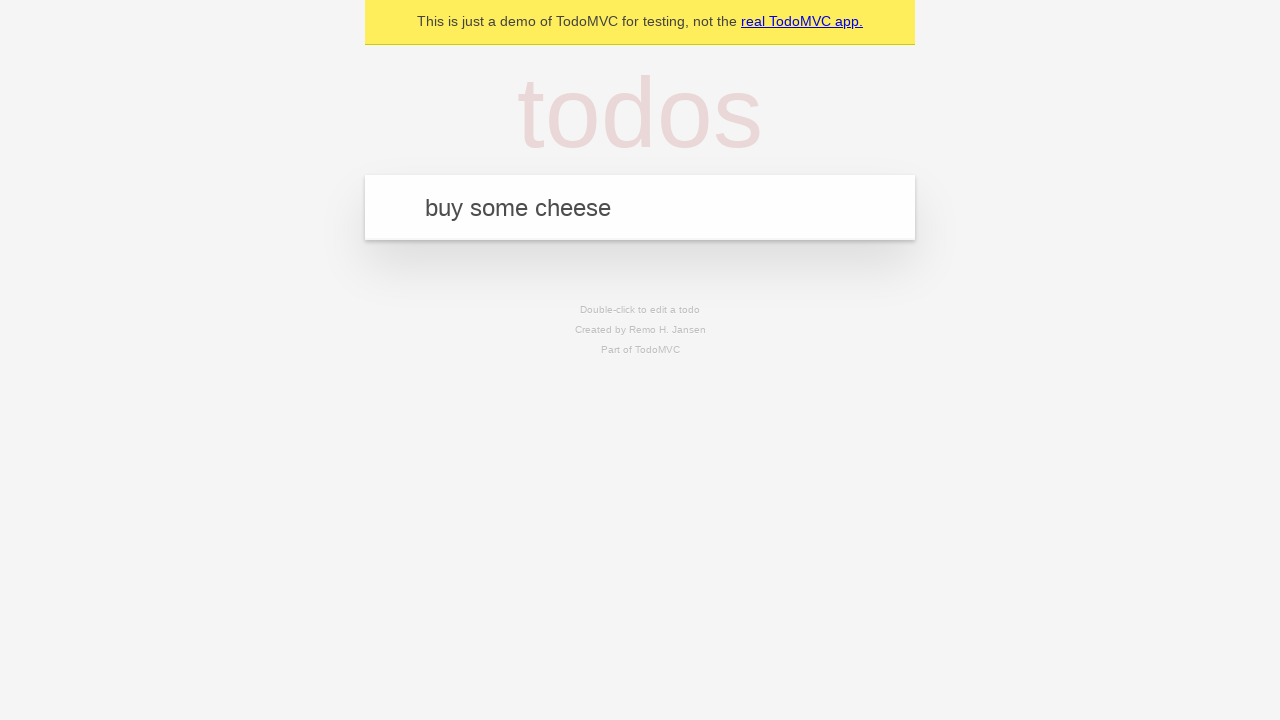

Pressed Enter to create first todo on internal:attr=[placeholder="What needs to be done?"i]
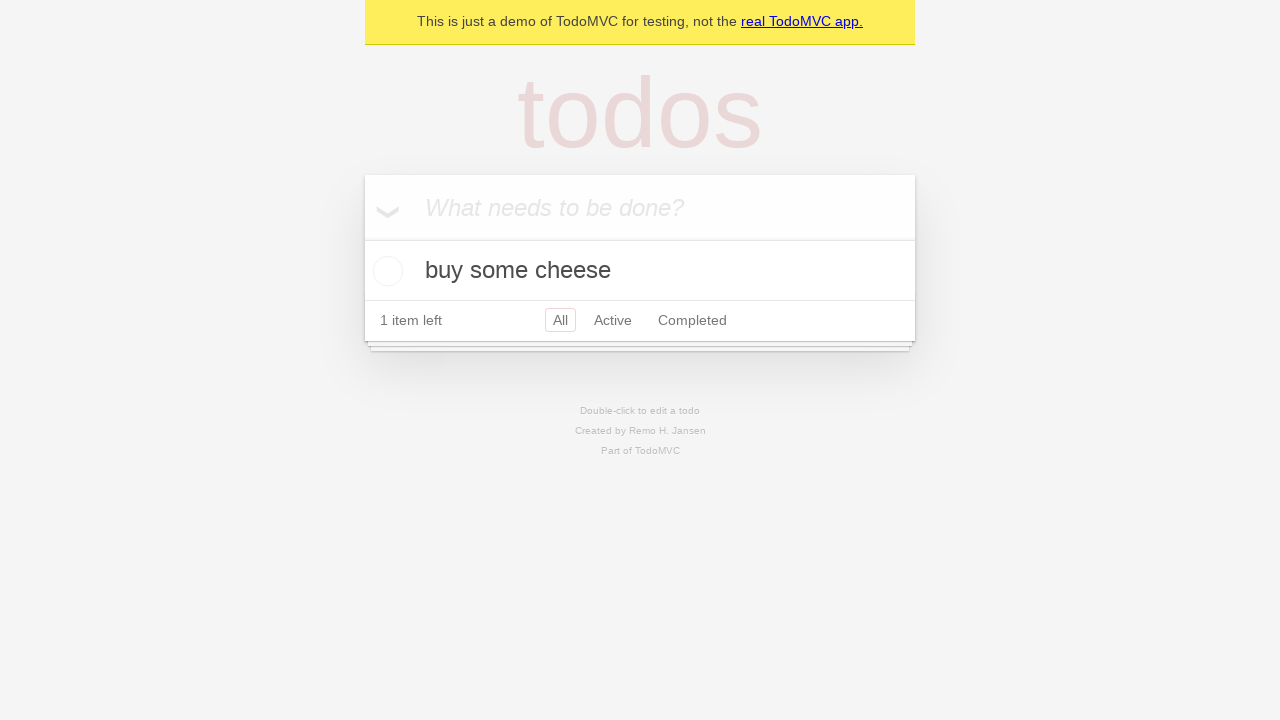

Filled todo input with 'feed the cat' on internal:attr=[placeholder="What needs to be done?"i]
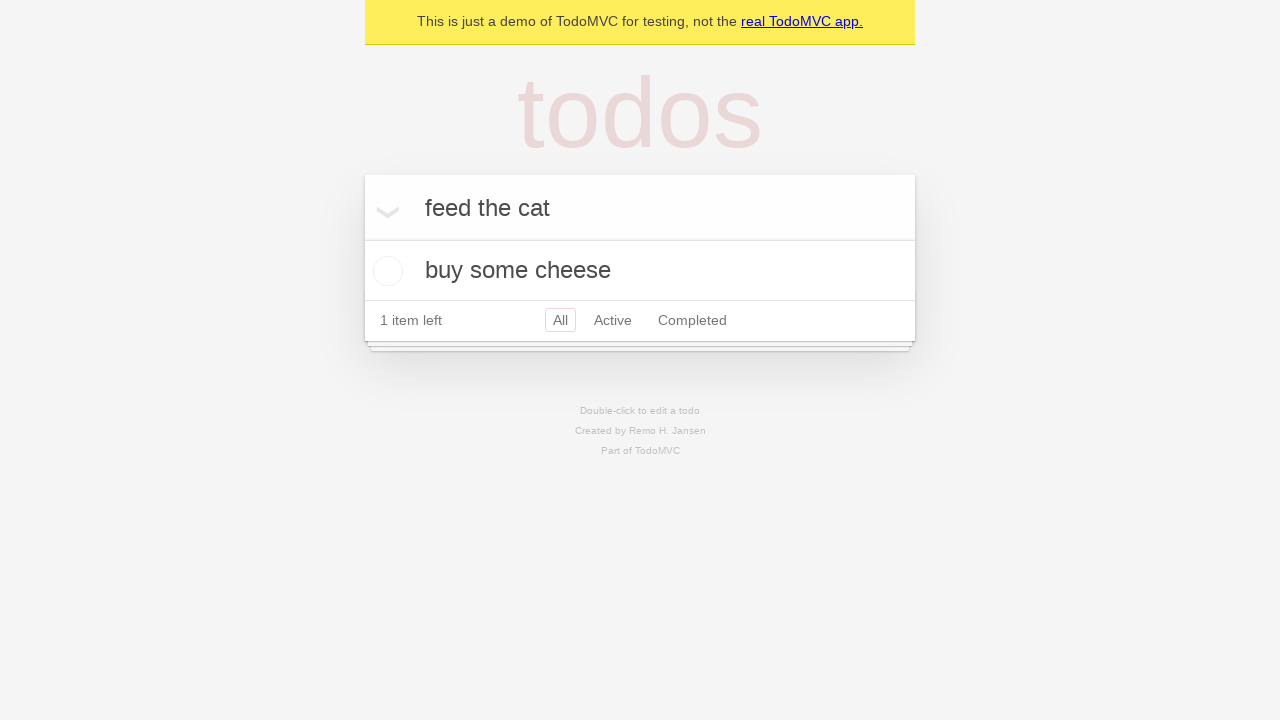

Pressed Enter to create second todo on internal:attr=[placeholder="What needs to be done?"i]
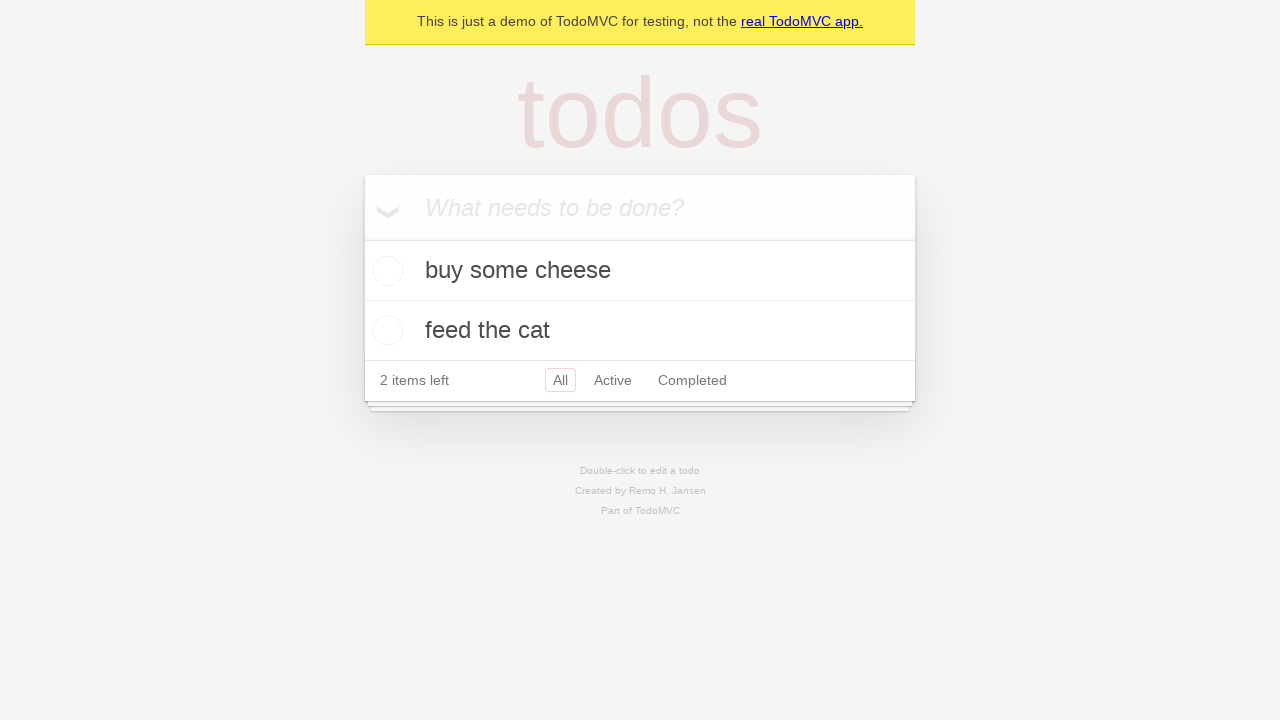

Filled todo input with 'book a doctors appointment' on internal:attr=[placeholder="What needs to be done?"i]
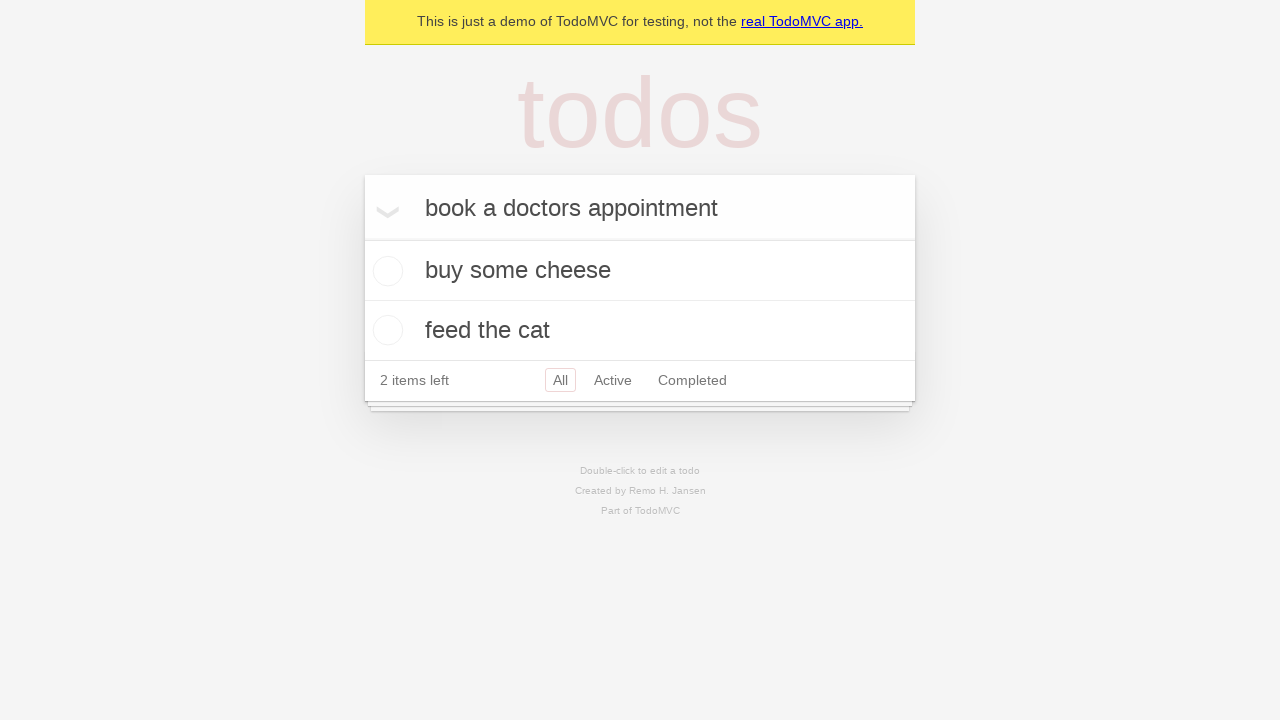

Pressed Enter to create third todo on internal:attr=[placeholder="What needs to be done?"i]
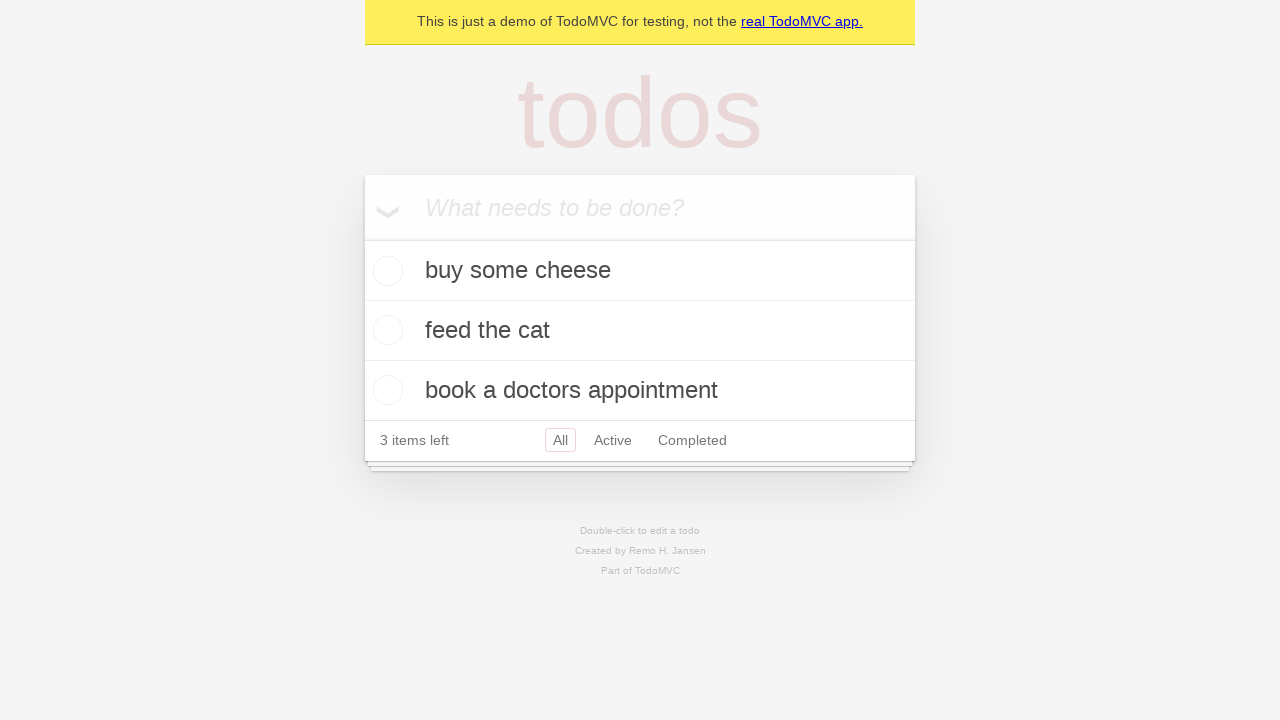

Waited for all three todo items to load
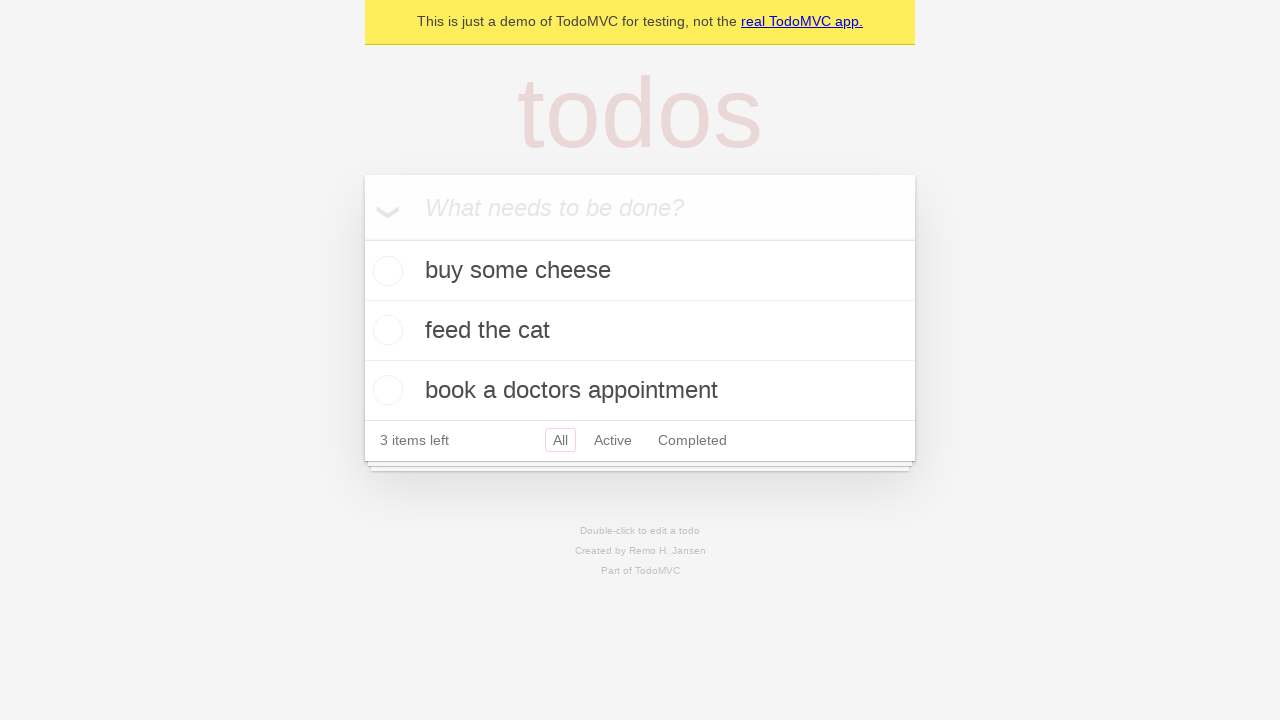

Marked first todo as completed at (385, 271) on .todo-list li .toggle >> nth=0
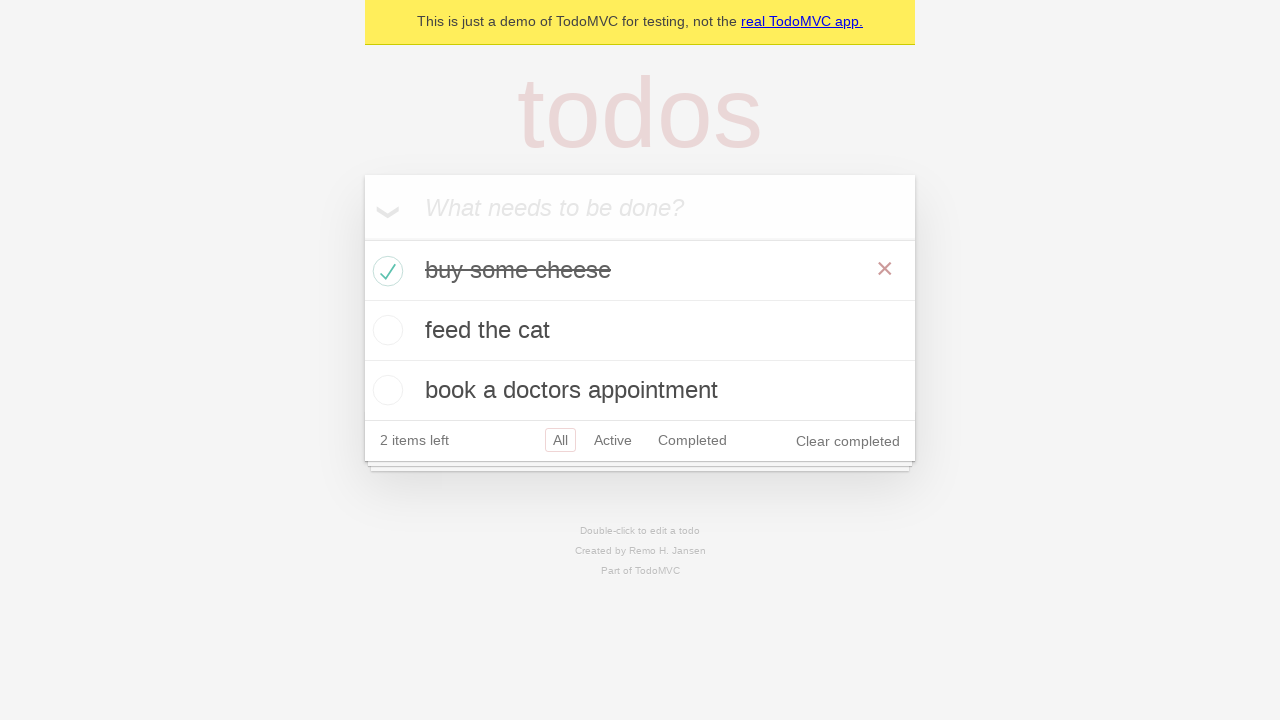

Clicked 'Clear completed' button to remove completed todos at (848, 441) on internal:role=button[name="Clear completed"i]
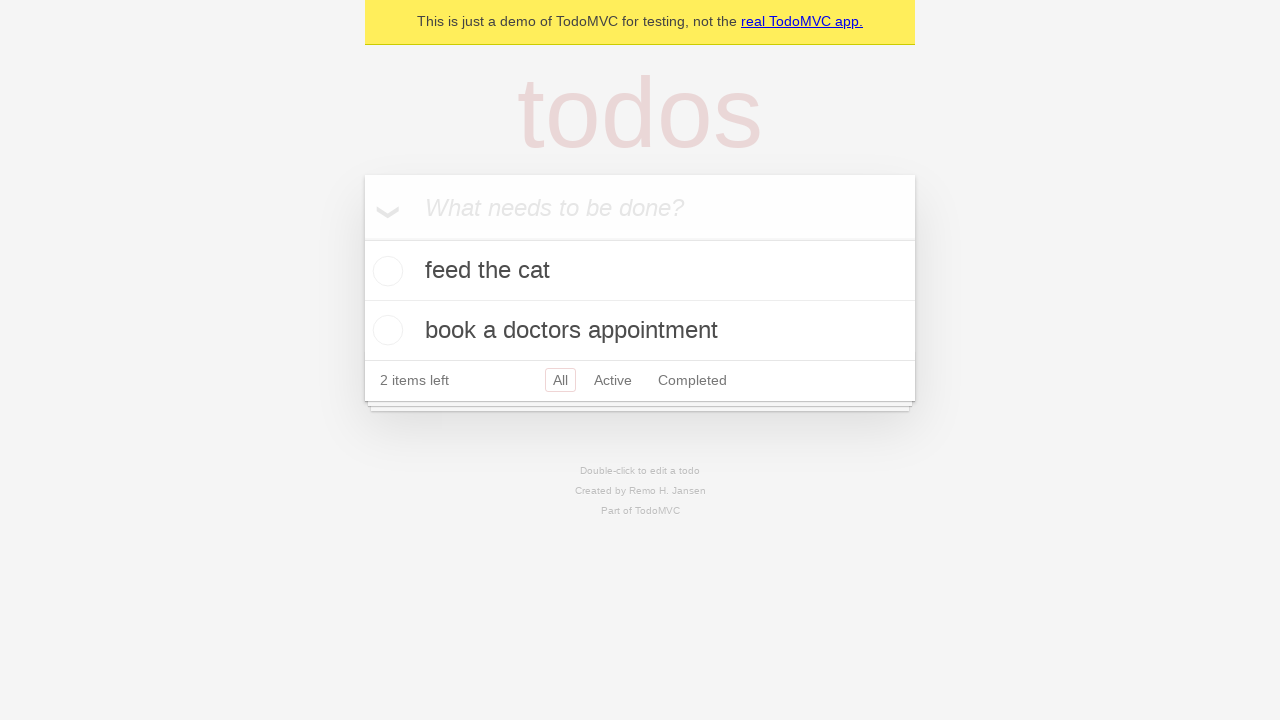

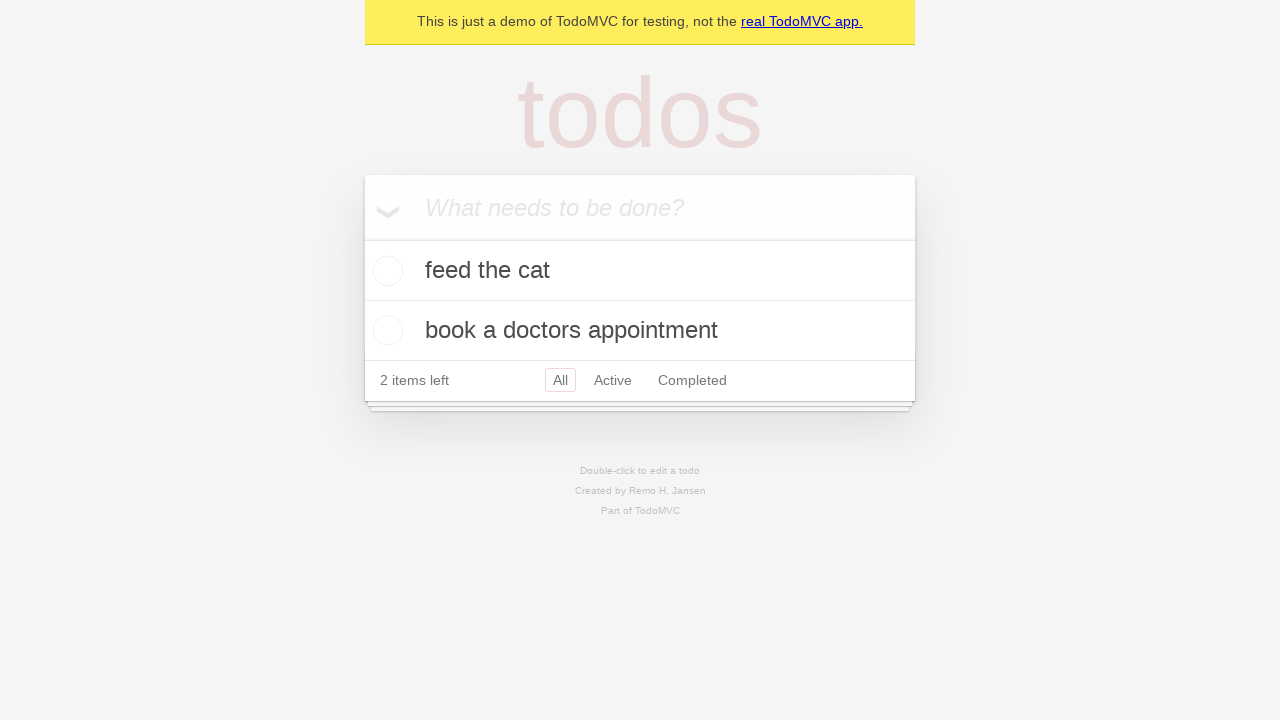